Tests selecting an option from a dropdown list by iterating through options and clicking when text matches "Option 1"

Starting URL: http://the-internet.herokuapp.com/dropdown

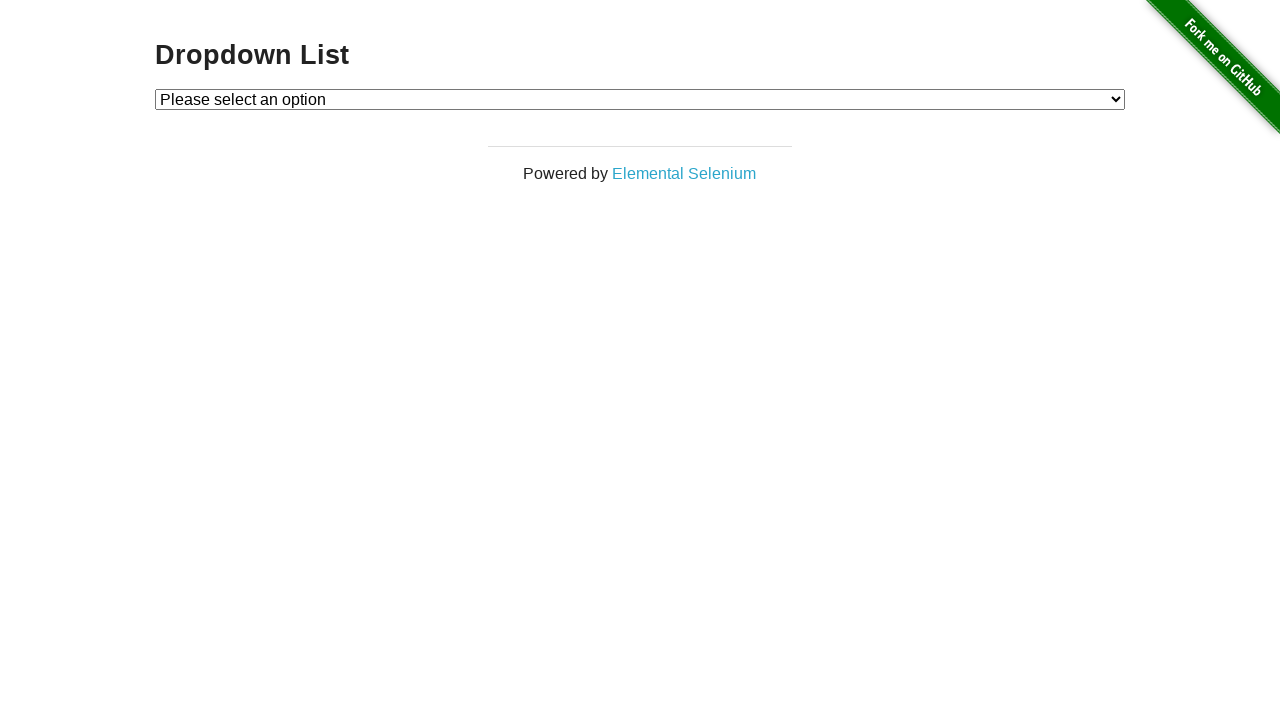

Dropdown element loaded and visible
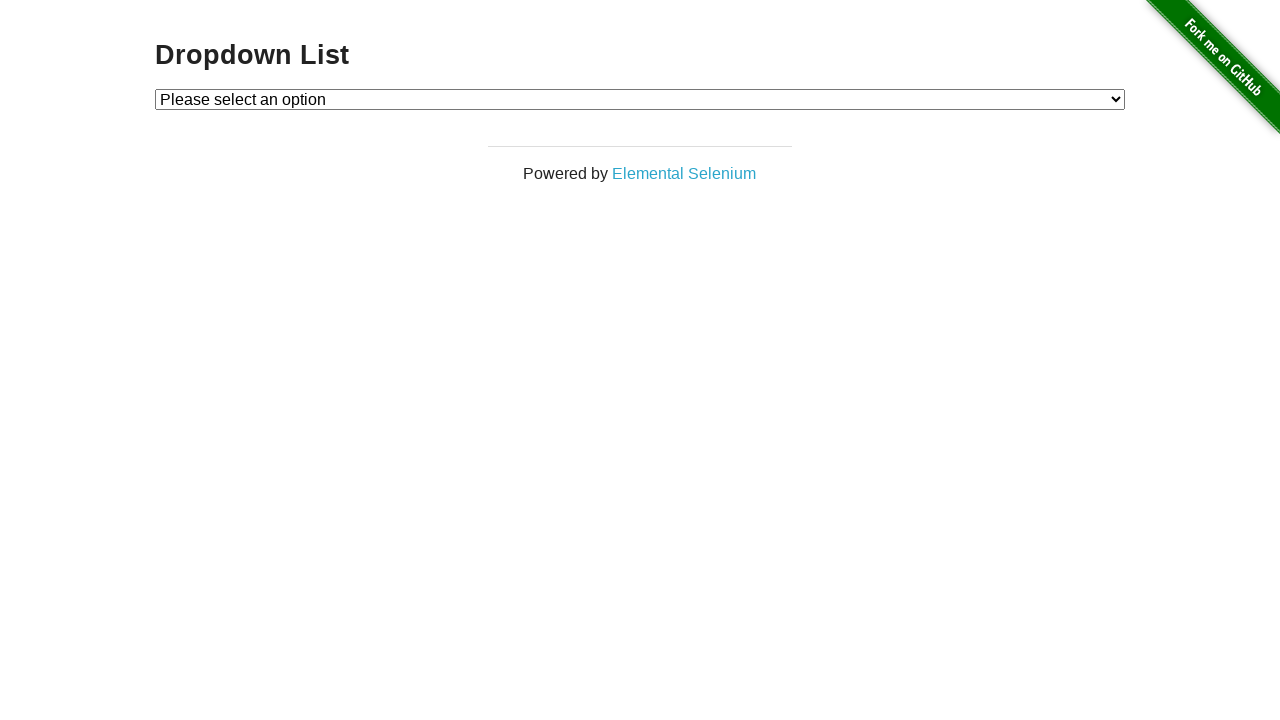

Selected 'Option 1' from dropdown on #dropdown
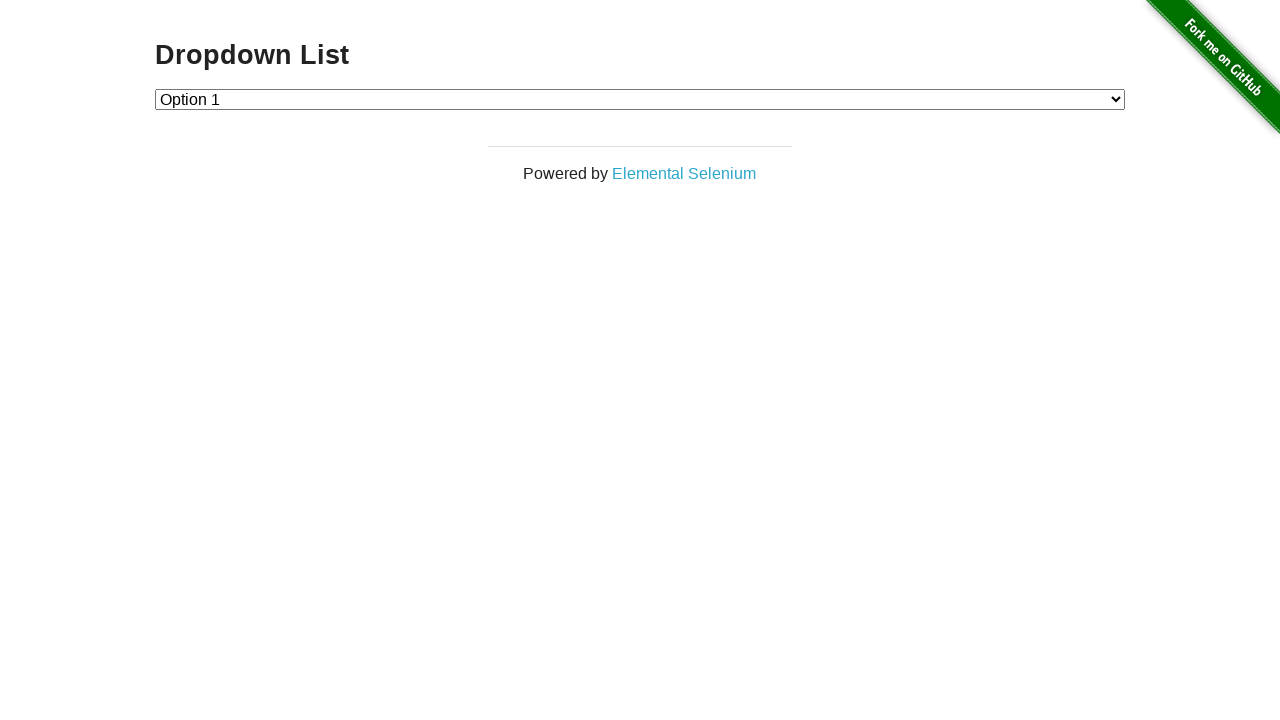

Retrieved selected dropdown value
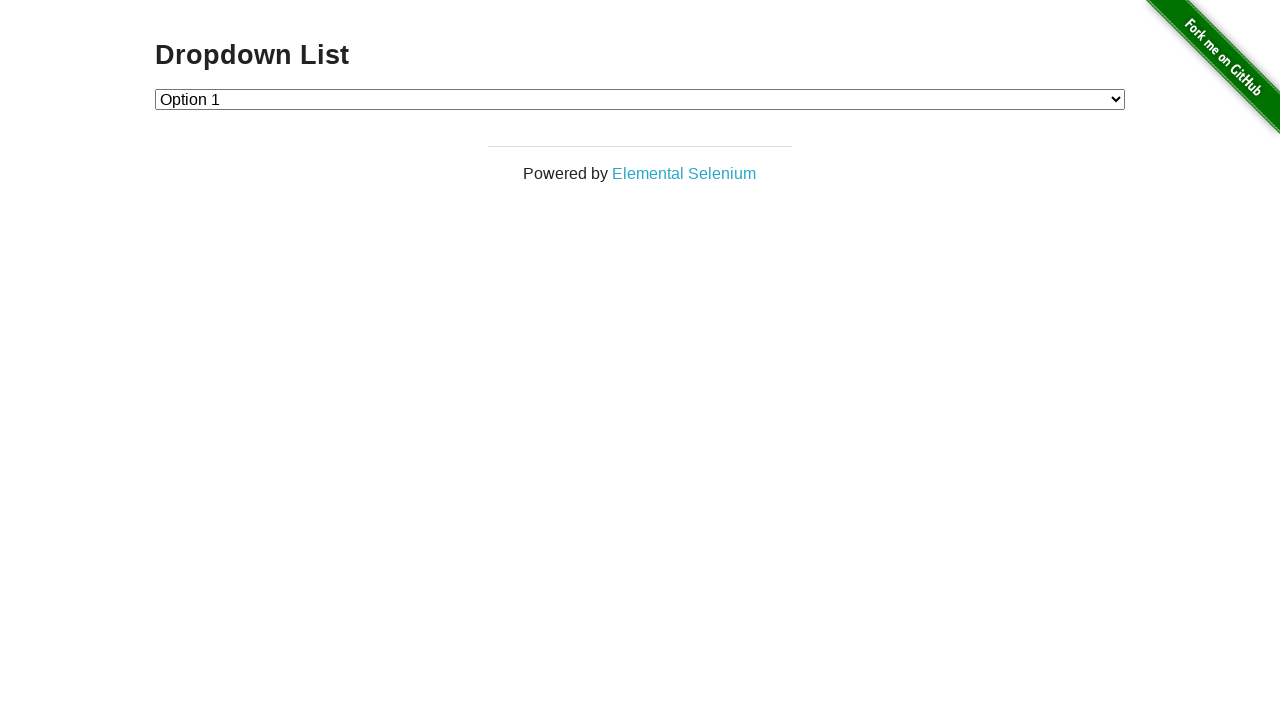

Assertion passed: dropdown value is '1'
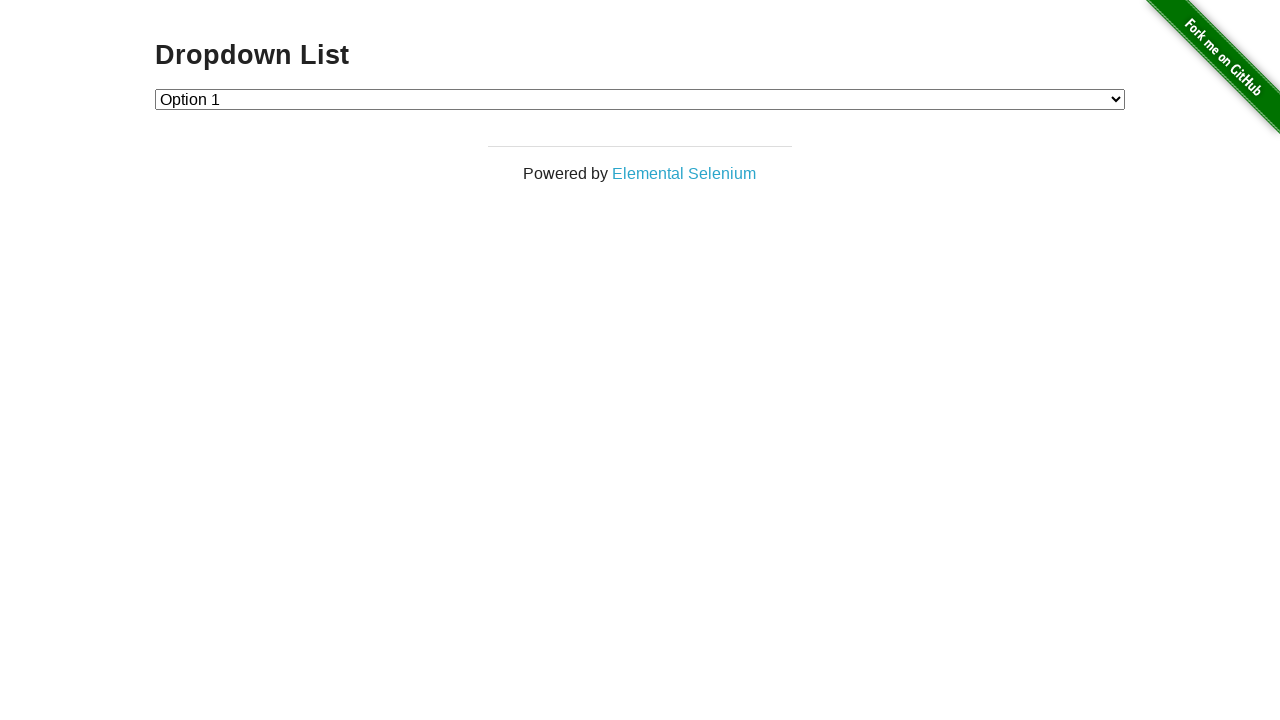

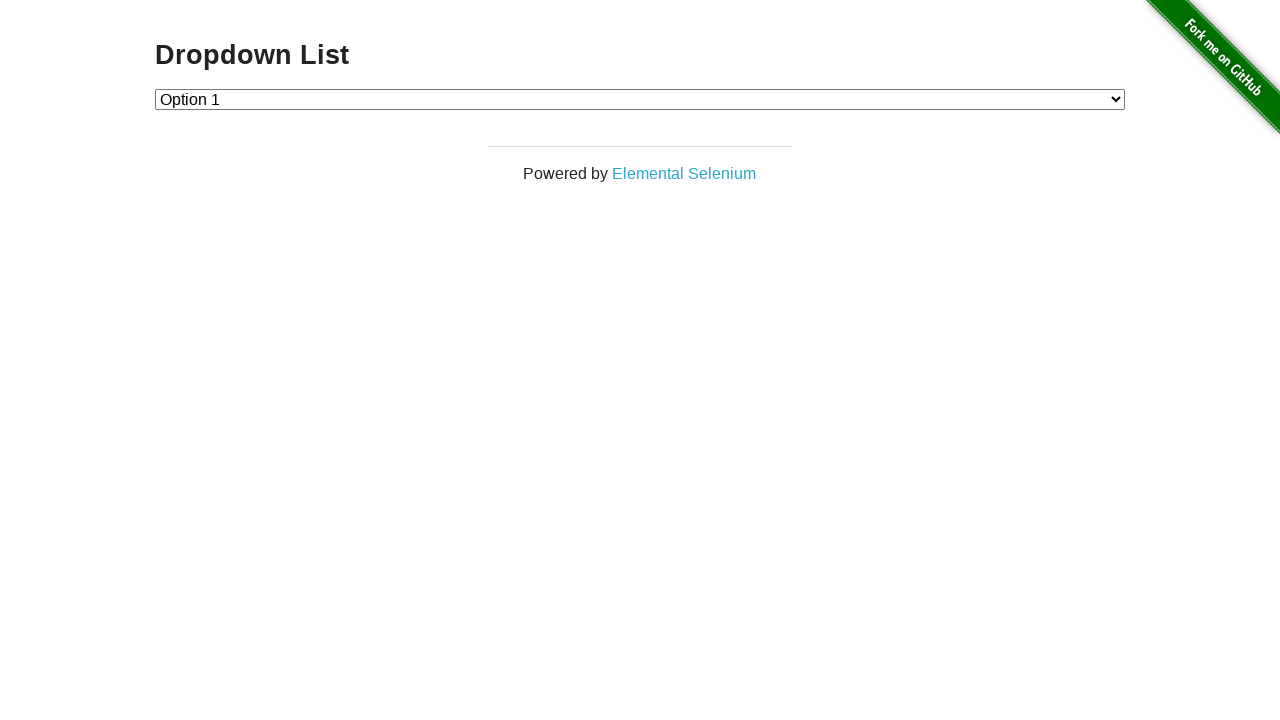